Tests jQuery UI custom dropdown by clicking on the speed dropdown and selecting "Faster" option from the list

Starting URL: http://jqueryui.com/resources/demos/selectmenu/default.html

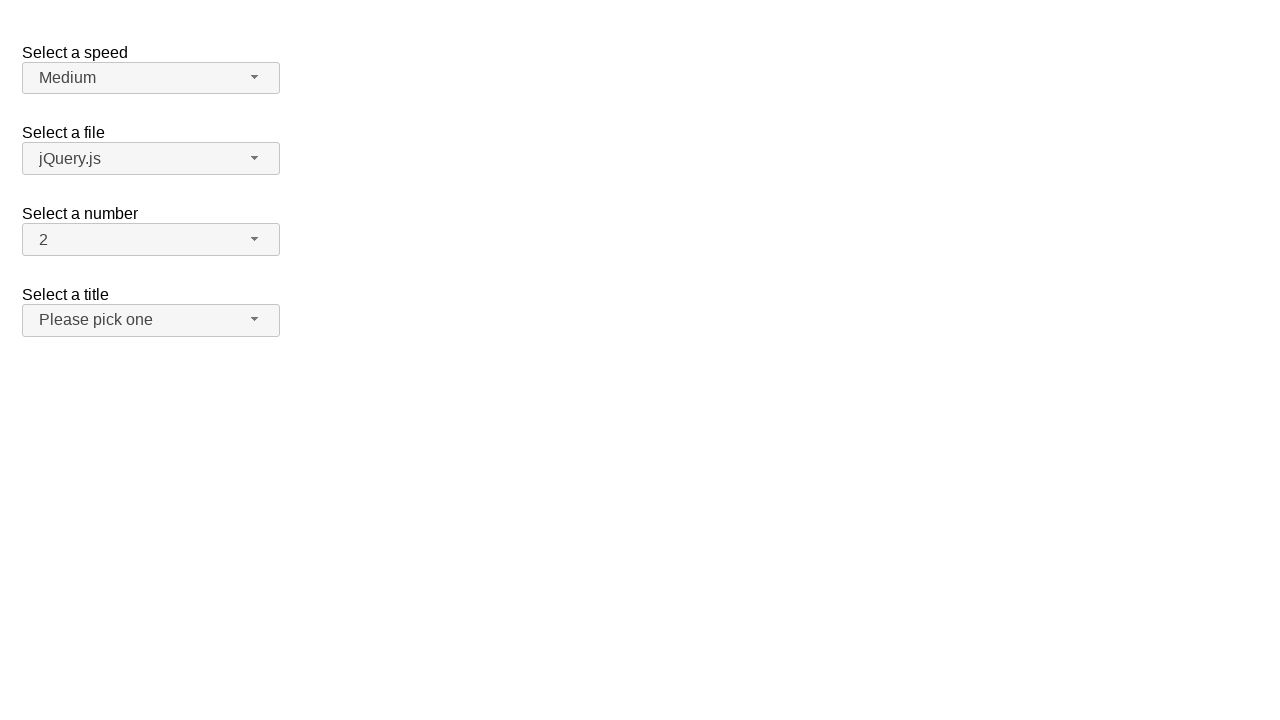

Clicked on the speed dropdown button to open it at (151, 78) on span#speed-button
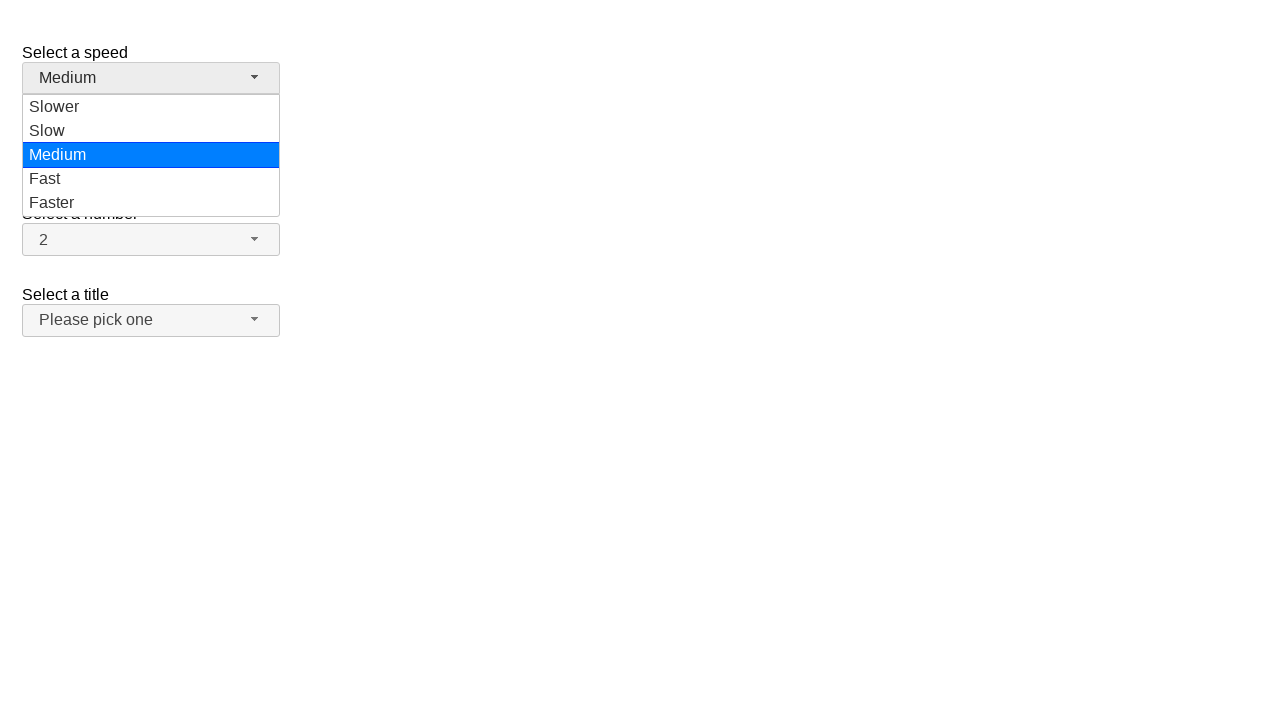

Dropdown menu items loaded and became visible
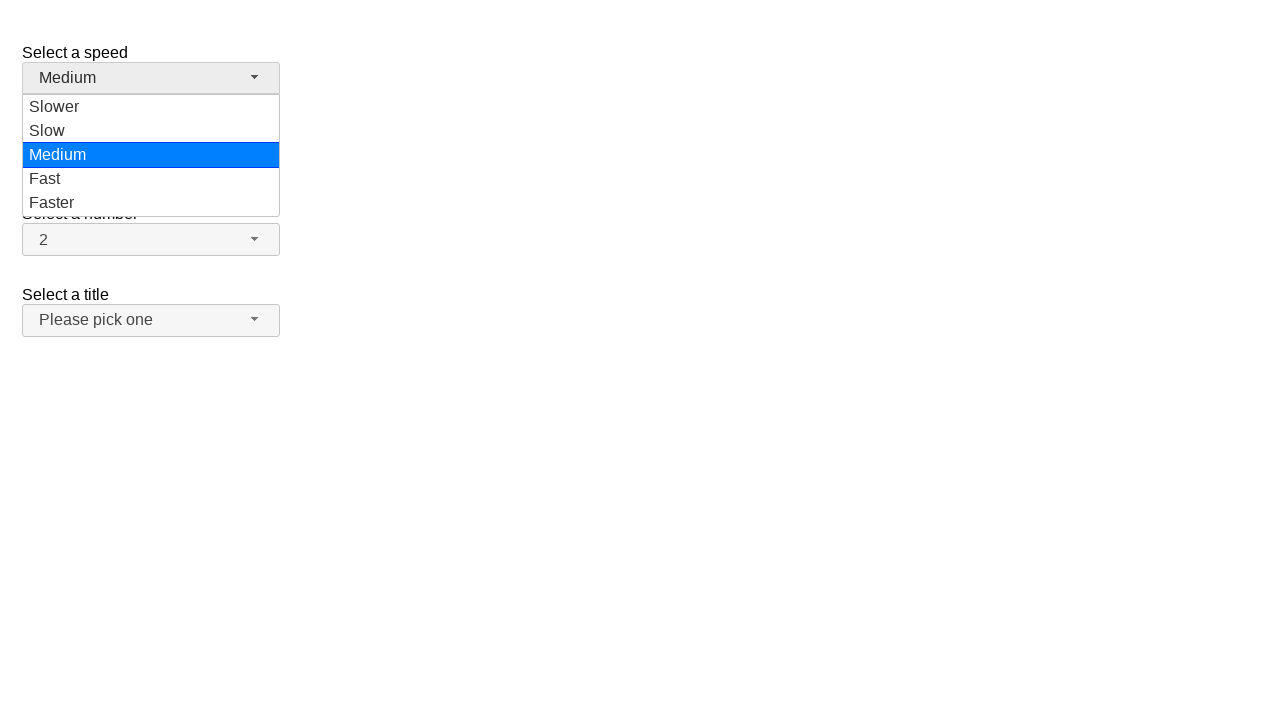

Selected 'Faster' option from the speed dropdown menu at (151, 203) on ul#speed-menu div[role='option']:has-text('Faster')
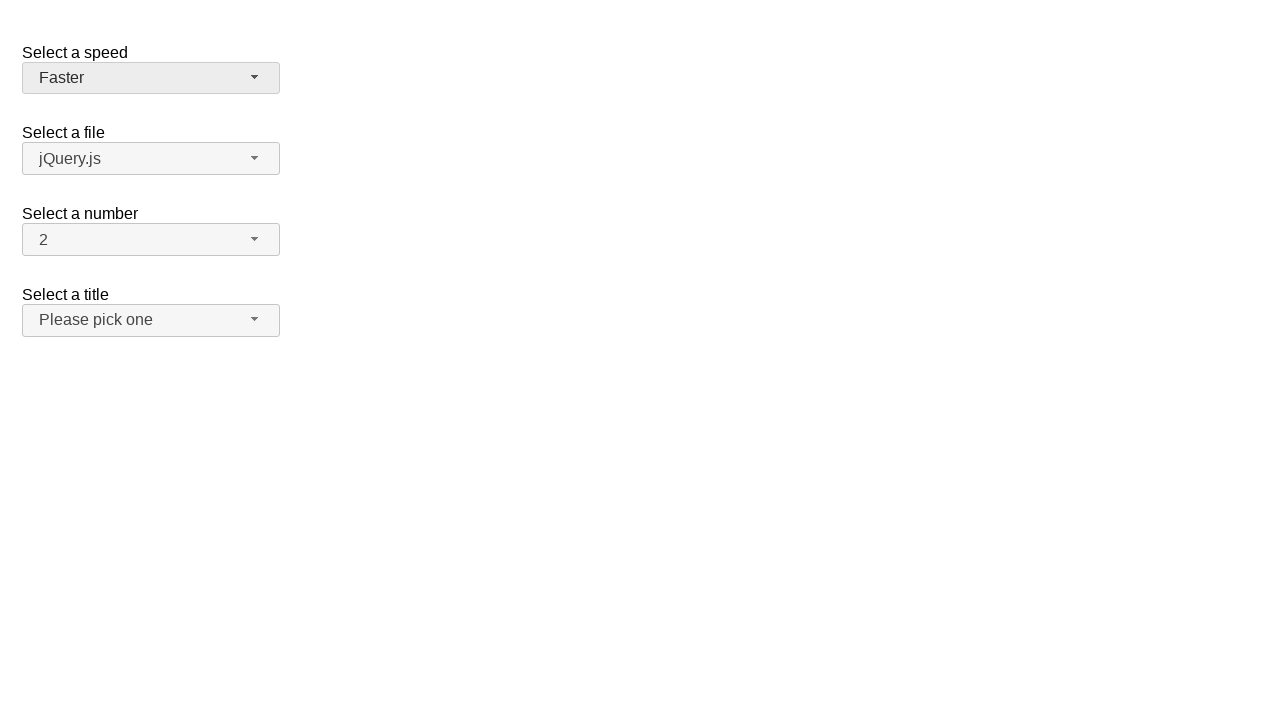

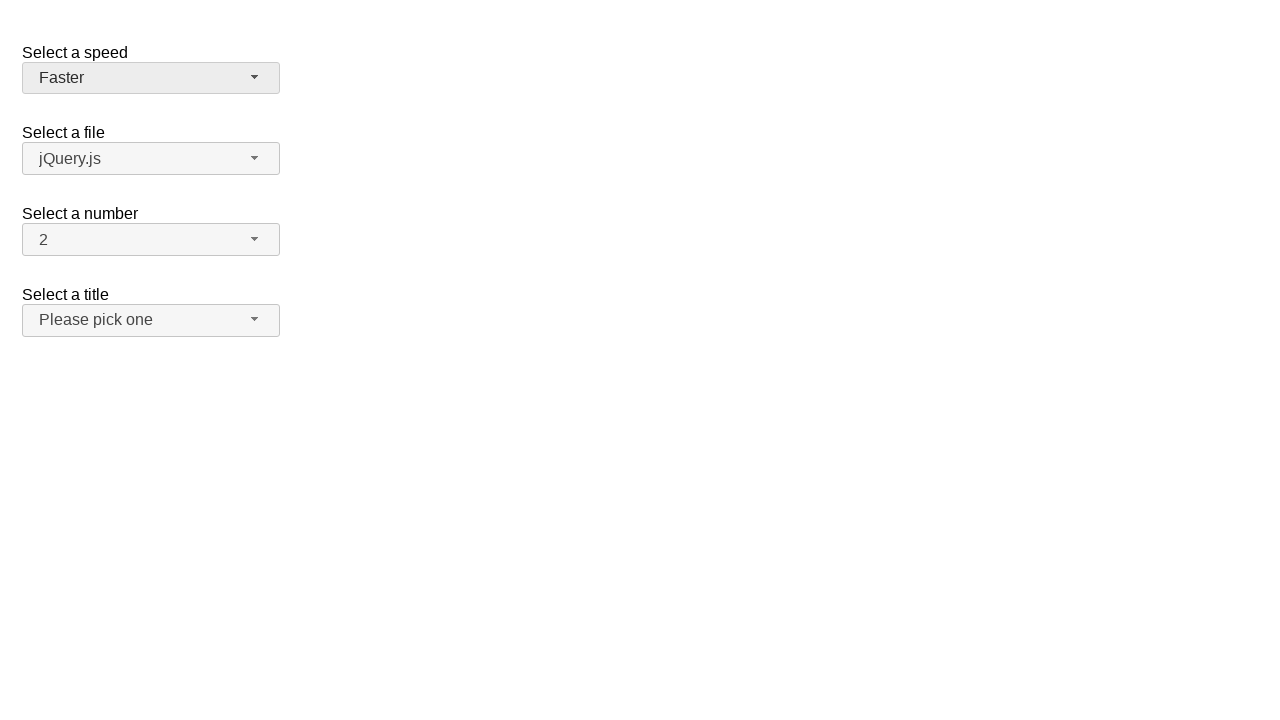